Tests dynamic control functionality by clicking the Enable button and verifying that a text input field becomes enabled

Starting URL: https://the-internet.herokuapp.com/dynamic_controls

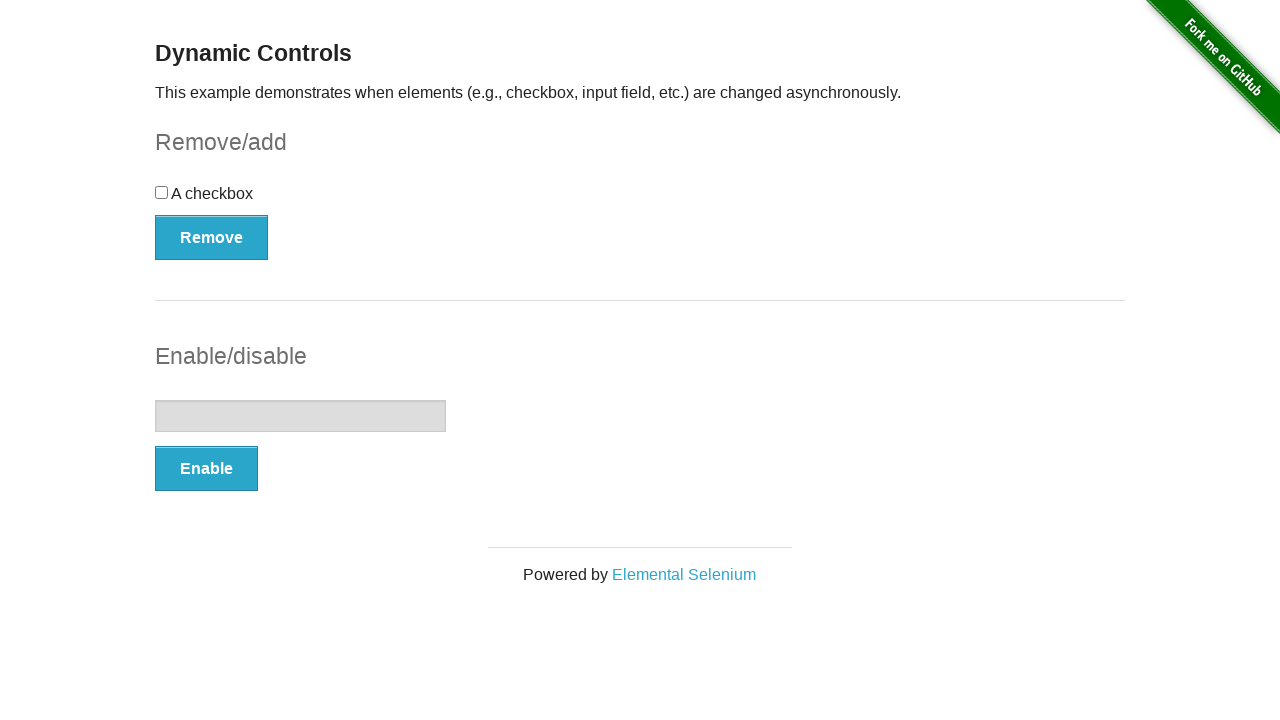

Clicked the Enable button at (206, 469) on button[onclick='swapInput()']
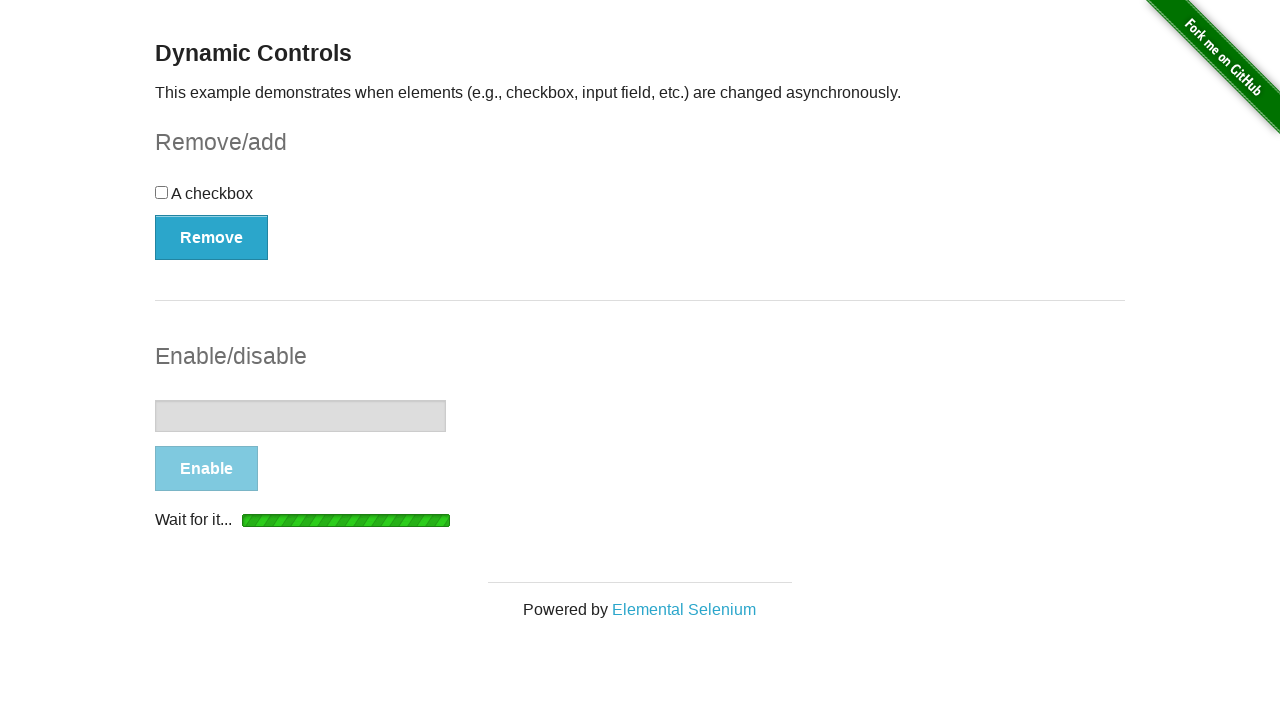

Success message appeared
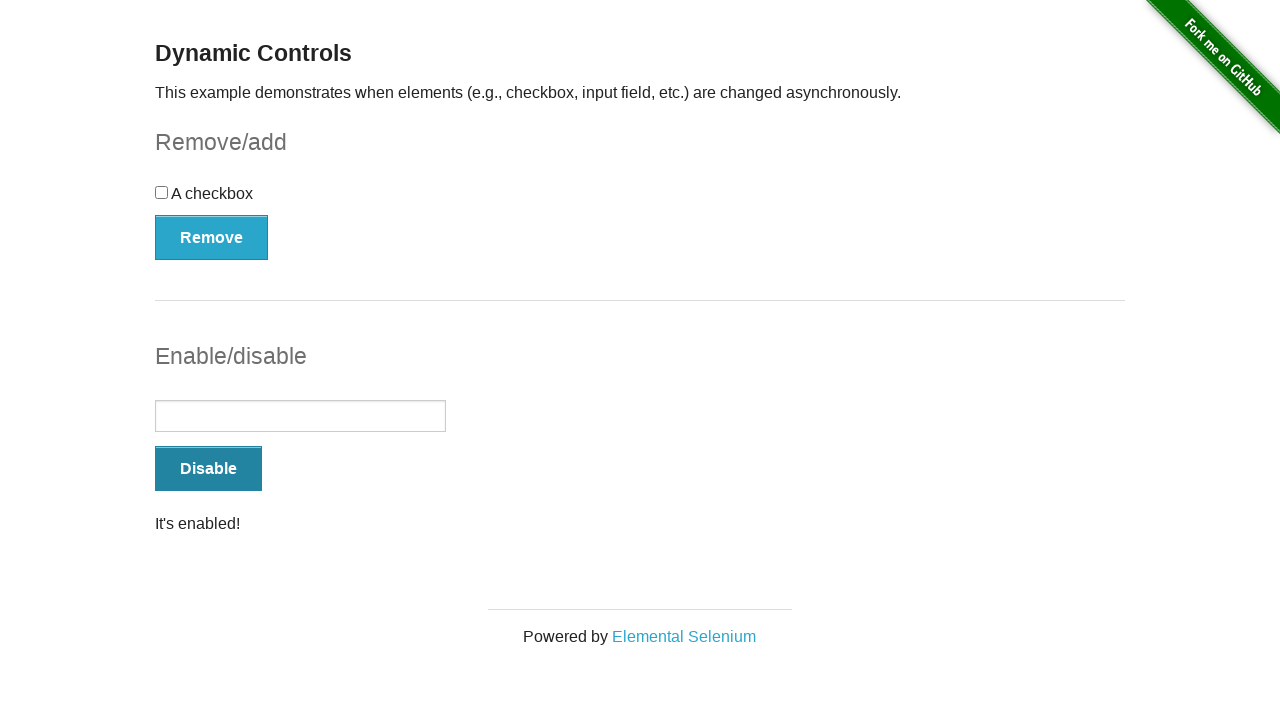

Verified message text is 'It's enabled!'
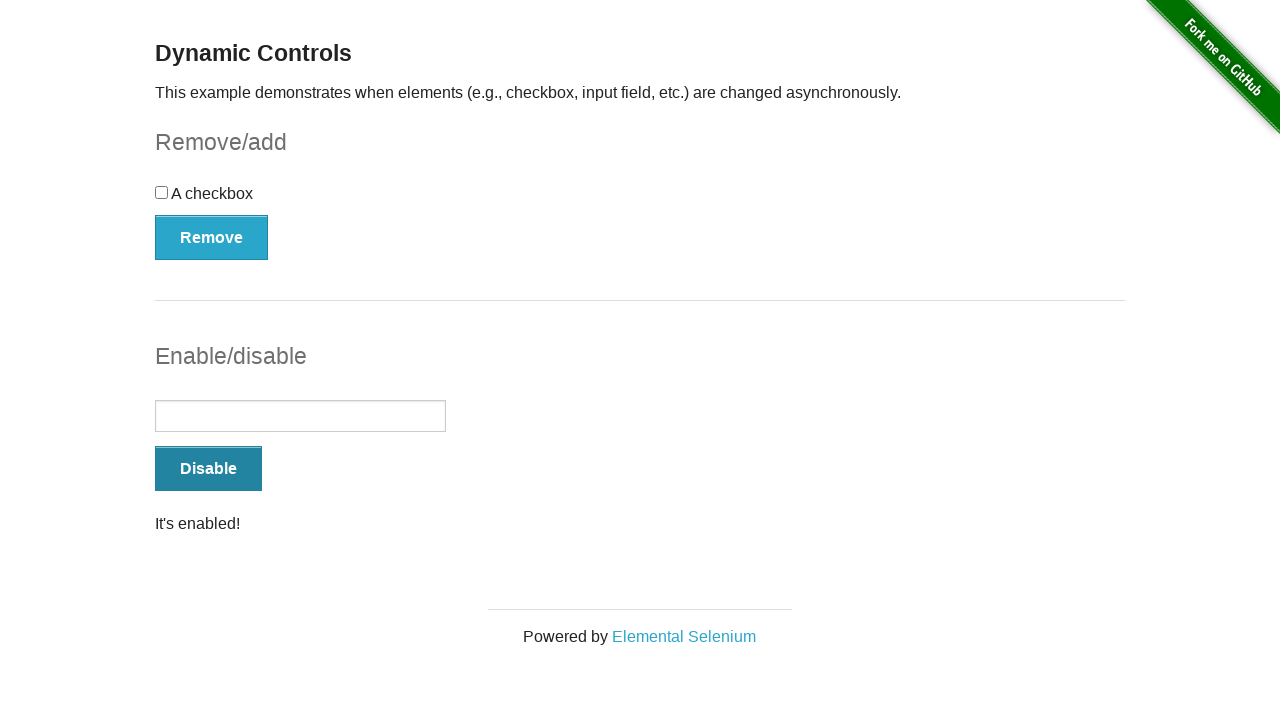

Verified text input field is enabled
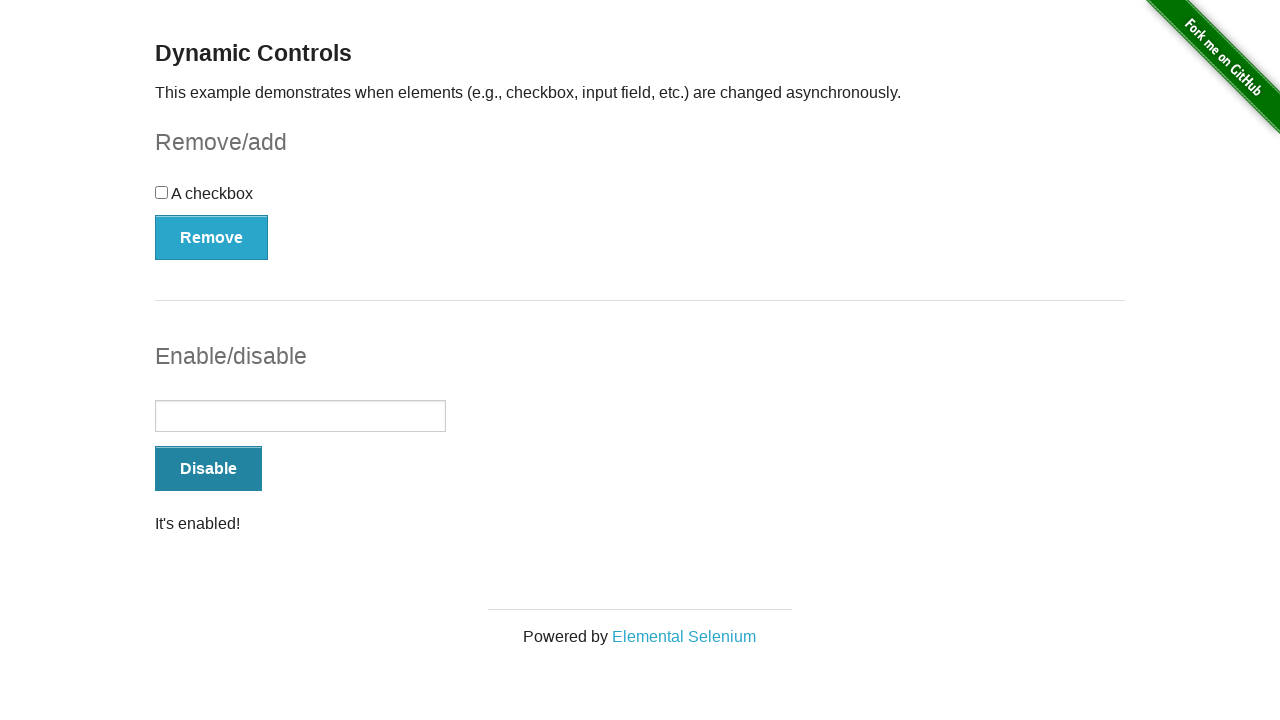

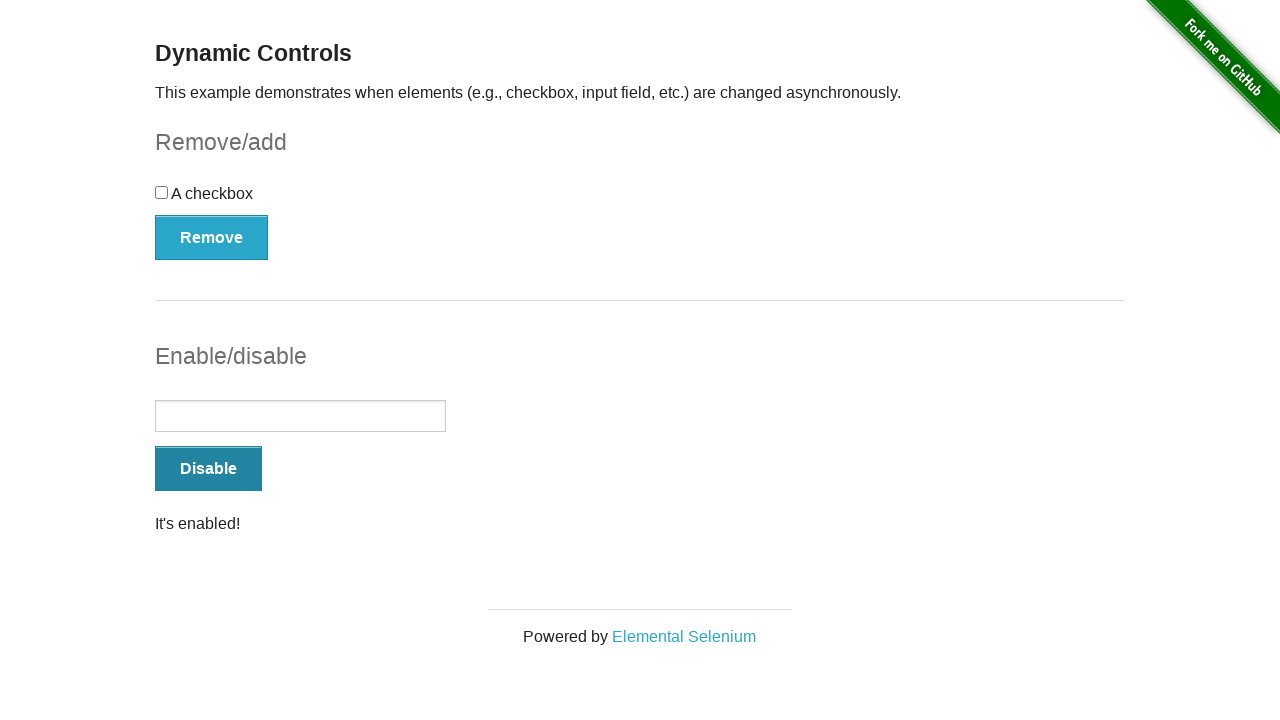